Tests hover functionality by hovering over user profiles, verifying names appear, clicking links, and checking for 404 response

Starting URL: http://the-internet.herokuapp.com/hovers

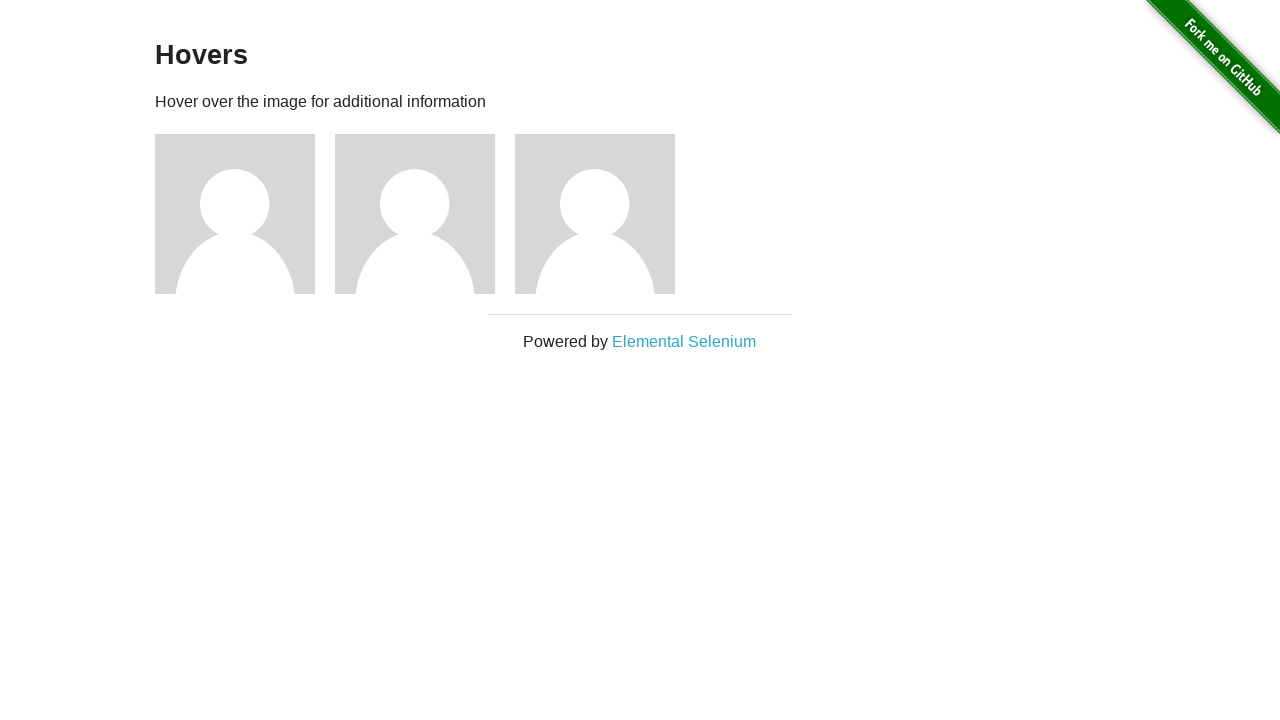

Waited for profile figures to load
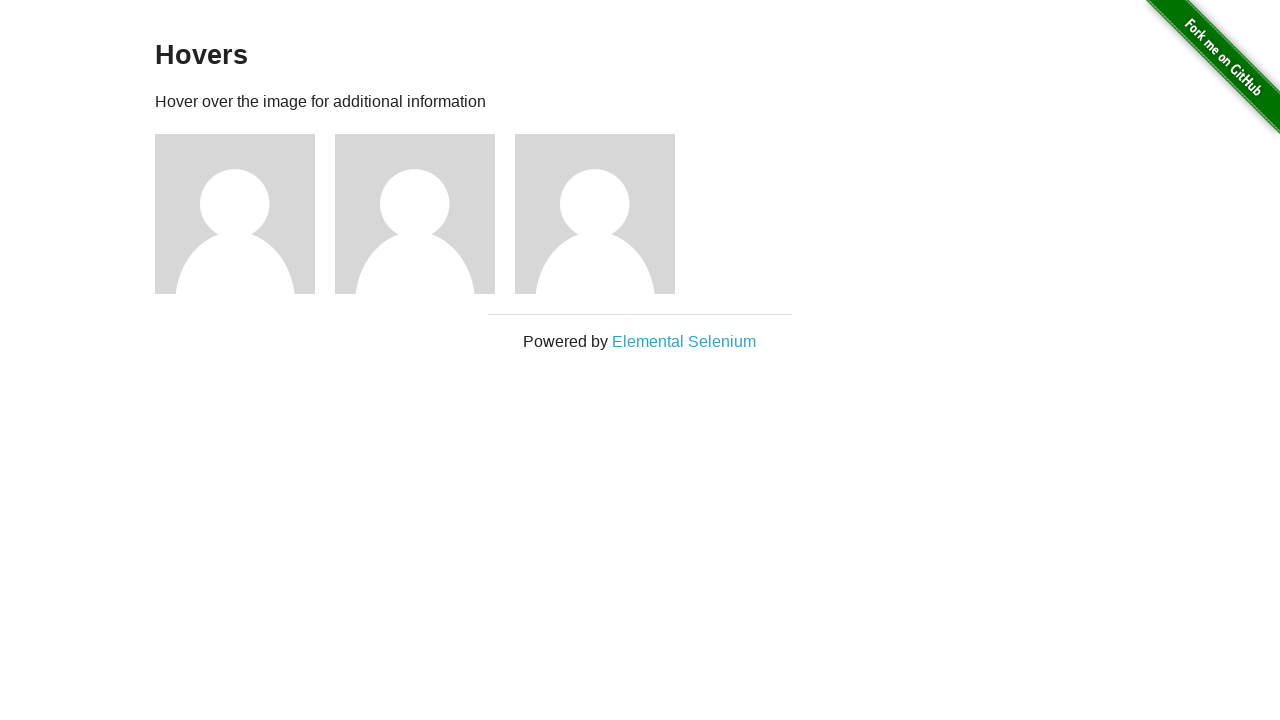

Located all profile figure elements
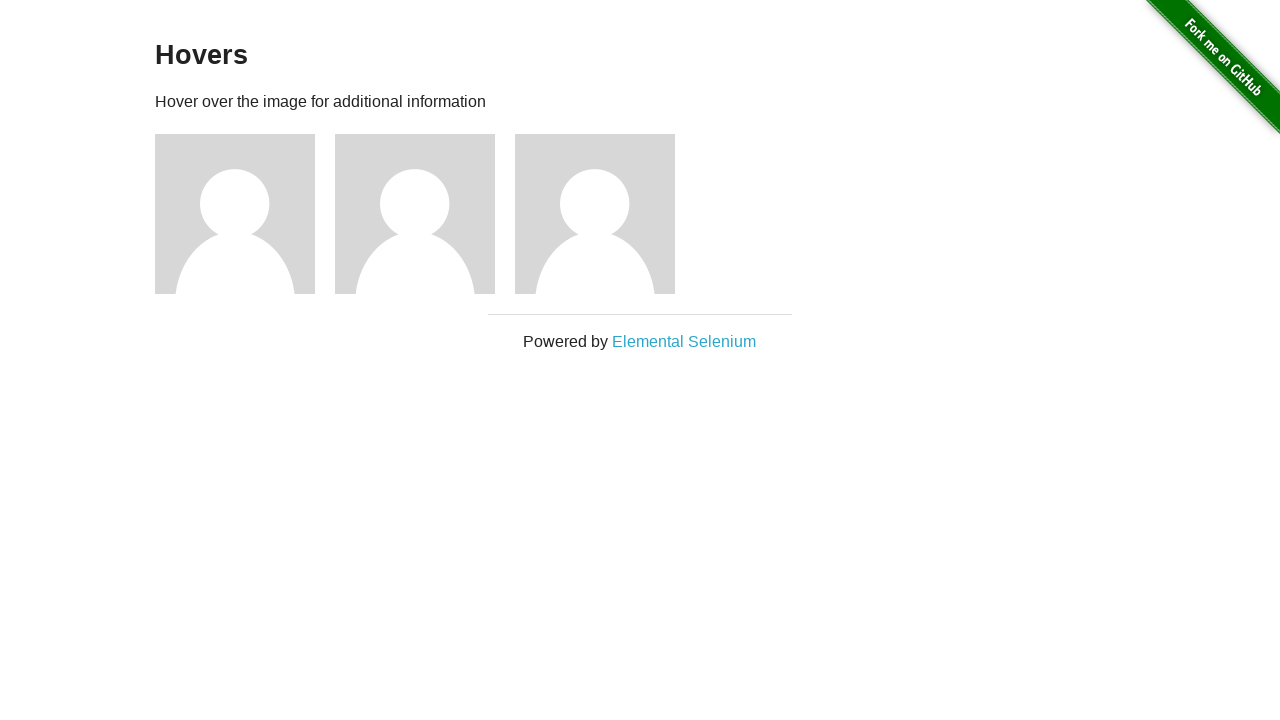

Hovered over profile 1 at (245, 214) on .figure >> nth=0
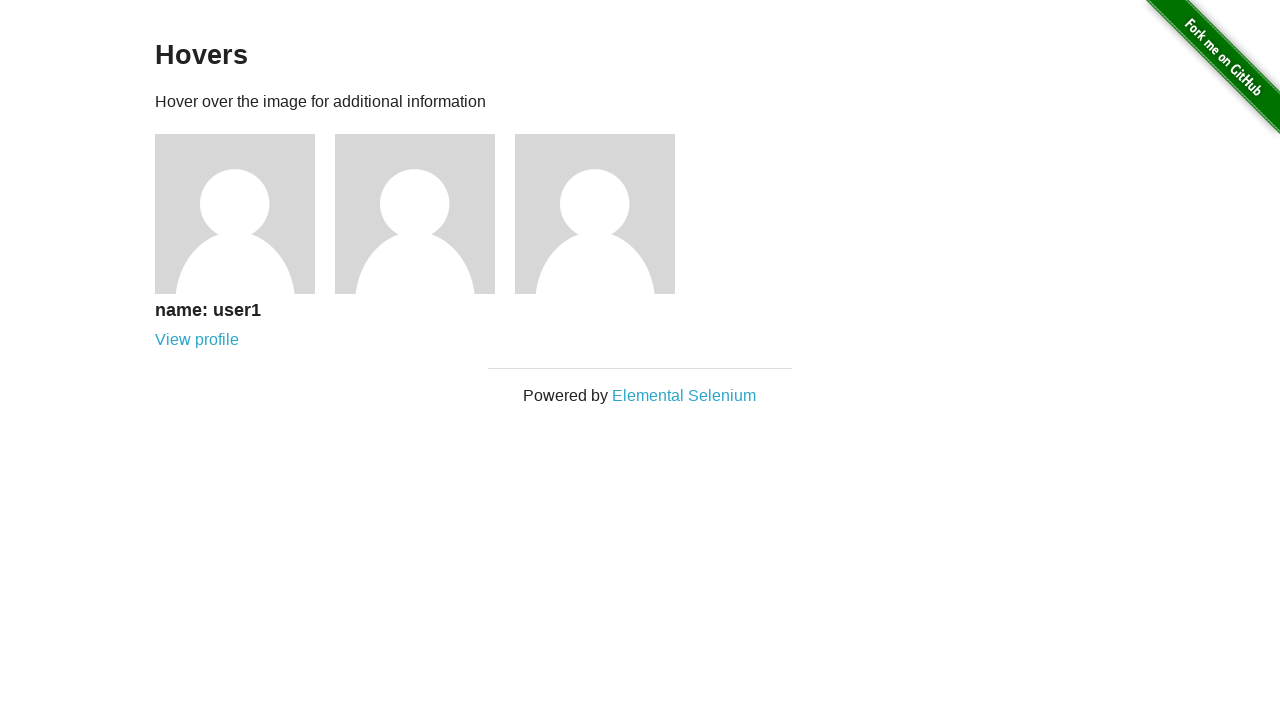

Caption for profile 1 became visible
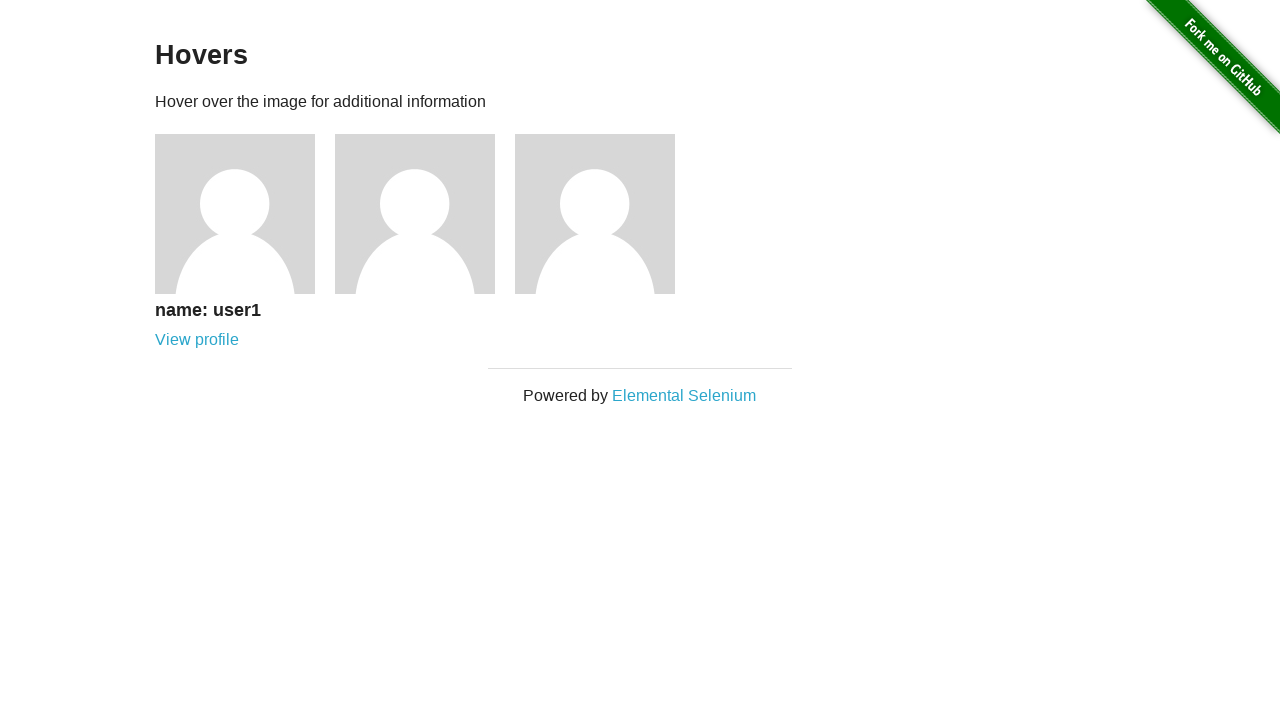

Verified that 'user1' appears in caption
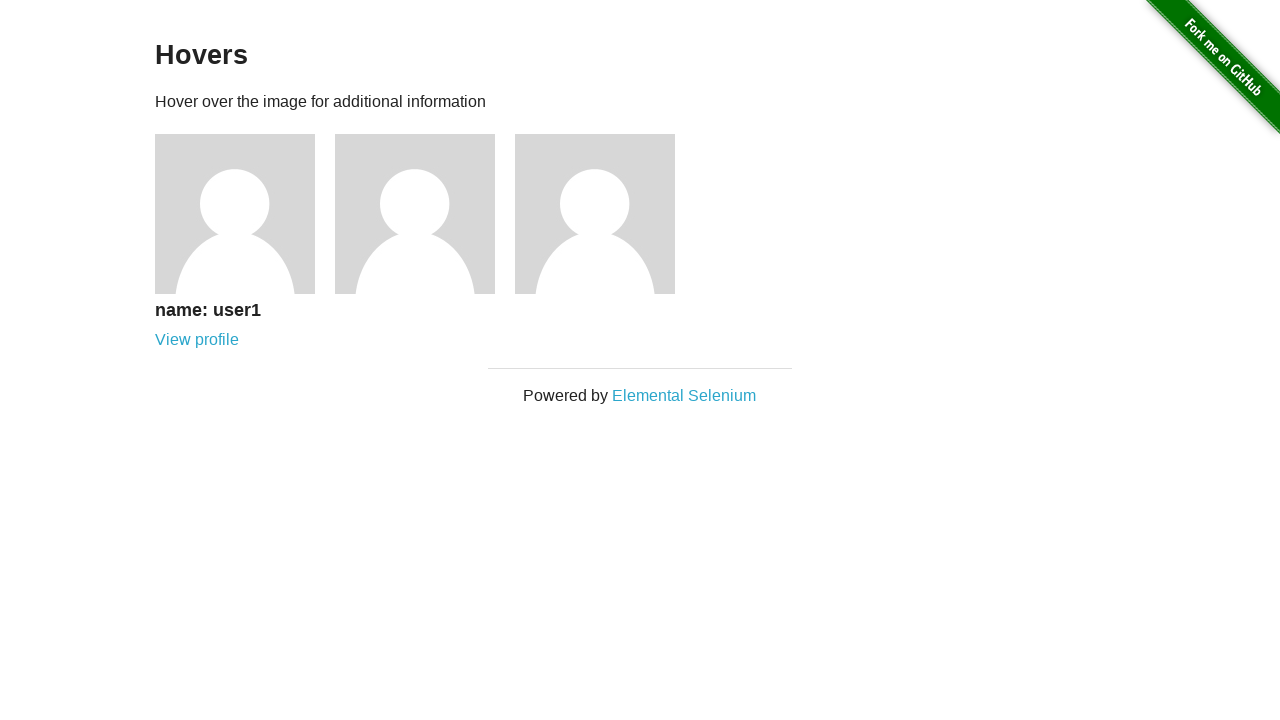

Clicked on profile 1 link at (197, 340) on .figure >> nth=0 >> a
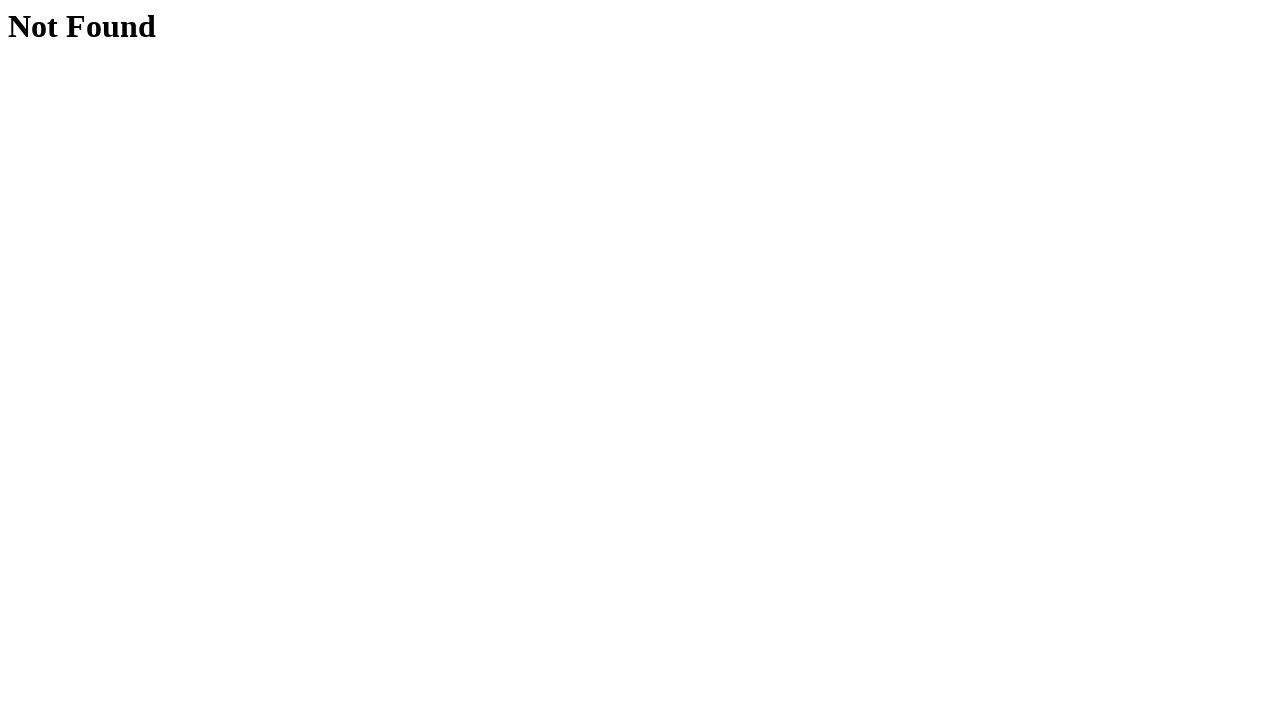

Waited for 404 page heading to load
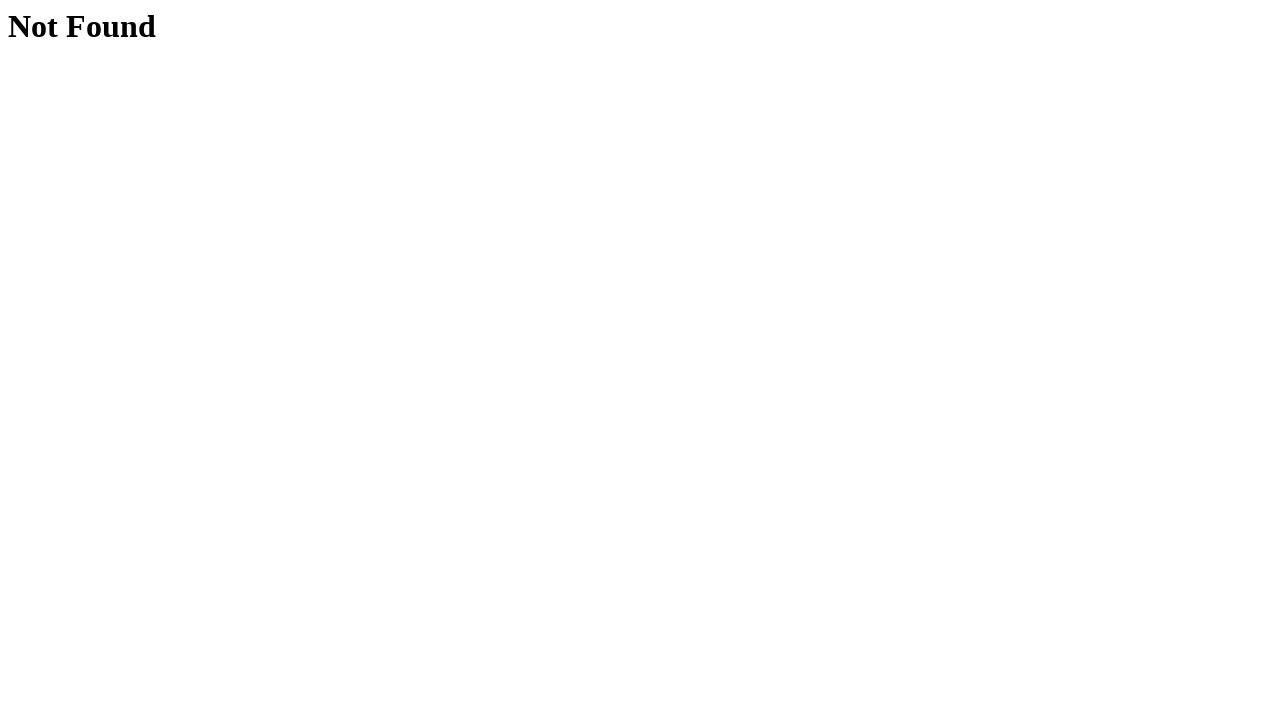

Verified 'Not Found' message on 404 page
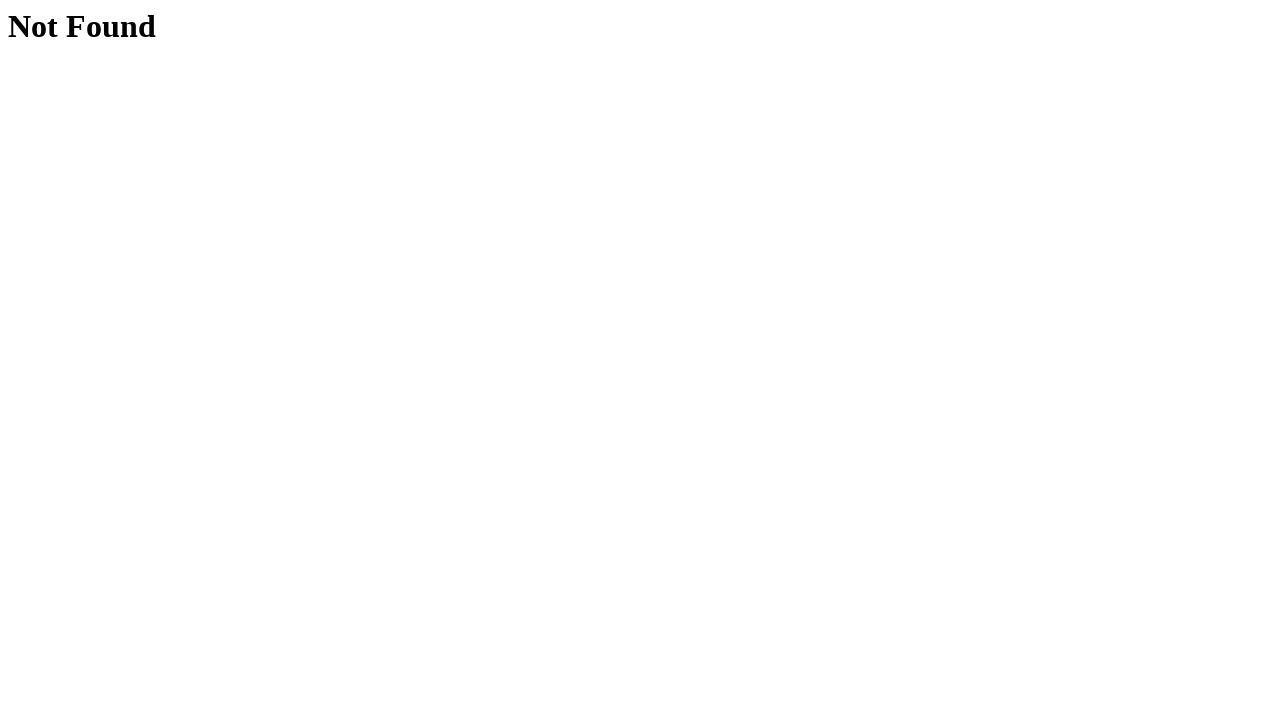

Navigated back to hovers page
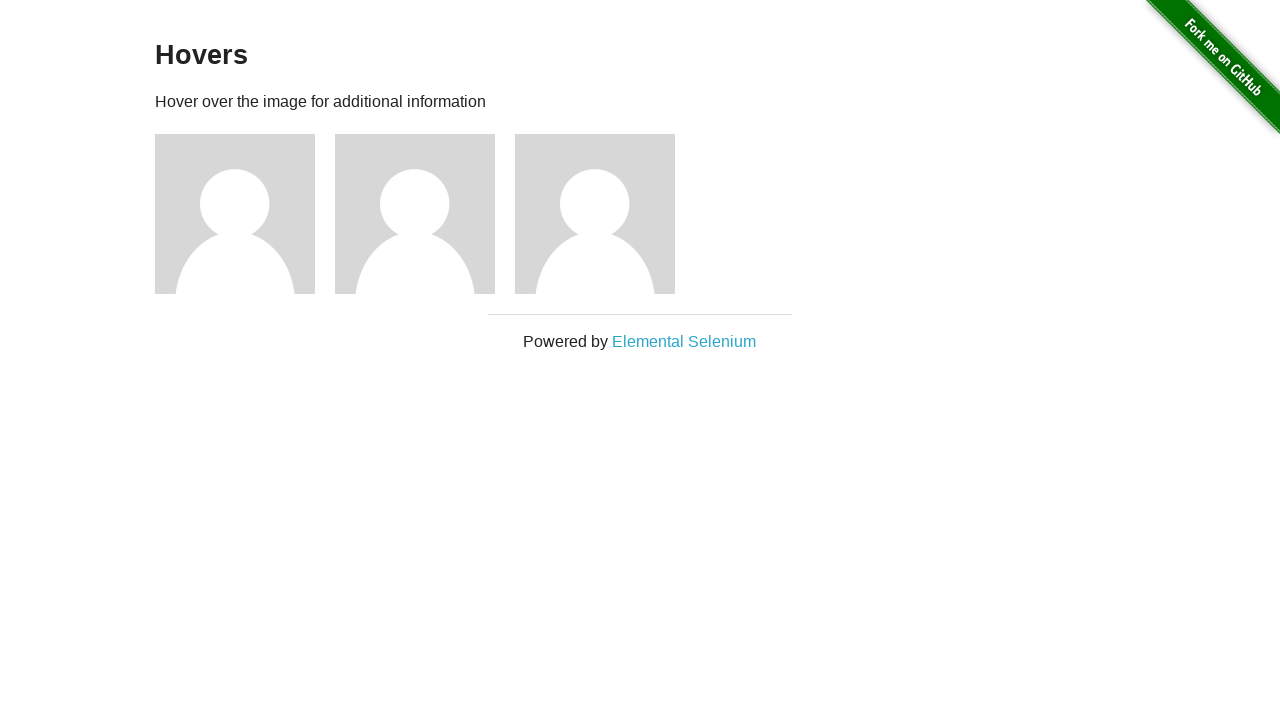

Waited for figures to reload on hovers page
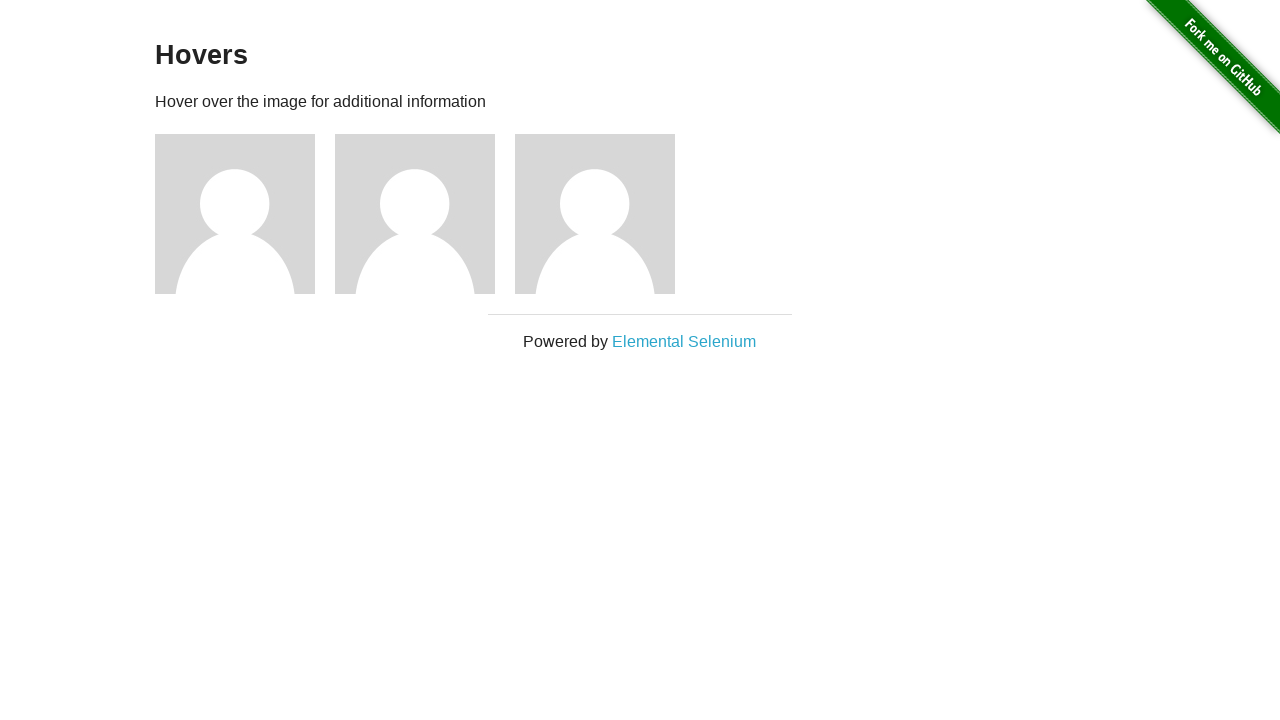

Hovered over profile 2 at (425, 214) on .figure >> nth=1
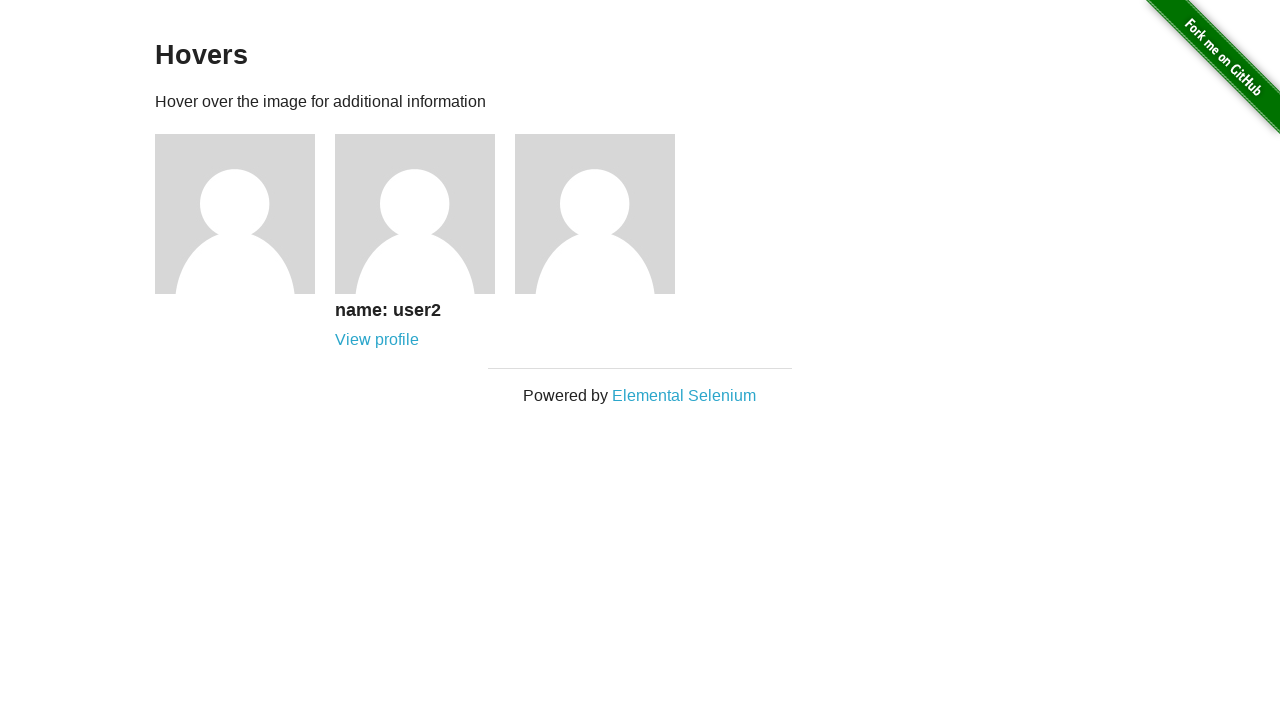

Caption for profile 2 became visible
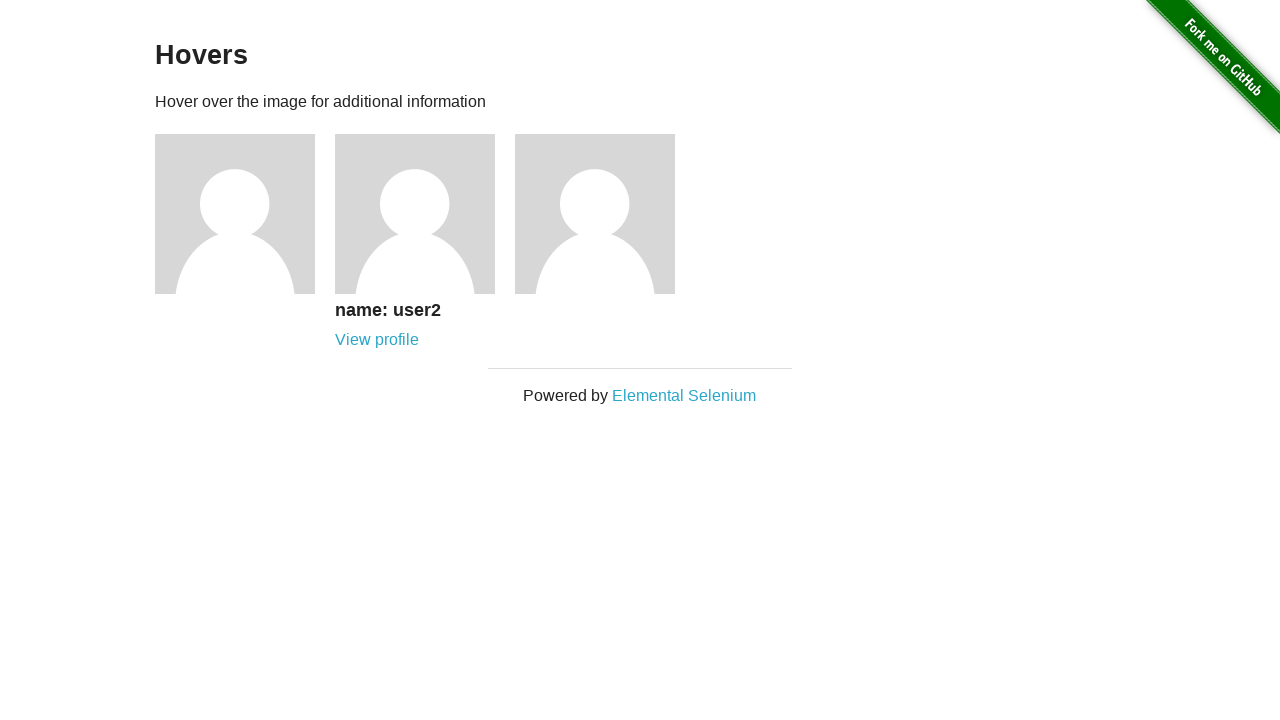

Verified that 'user2' appears in caption
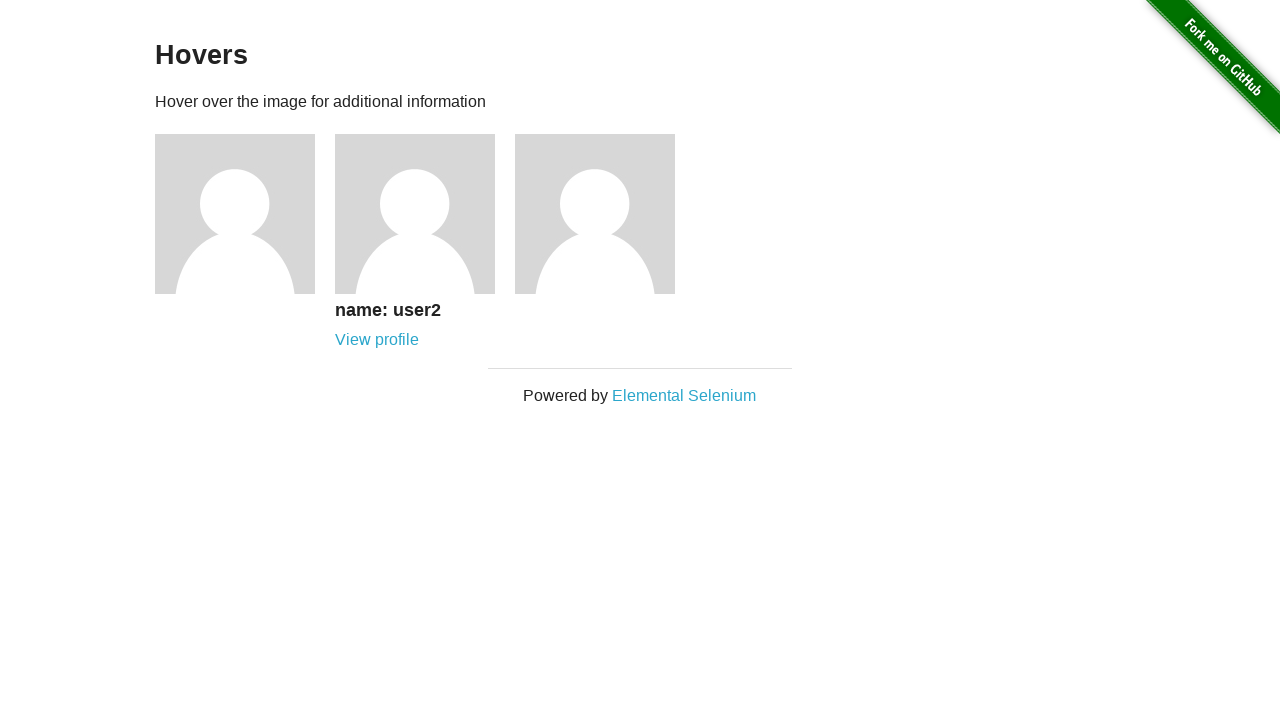

Clicked on profile 2 link at (377, 340) on .figure >> nth=1 >> a
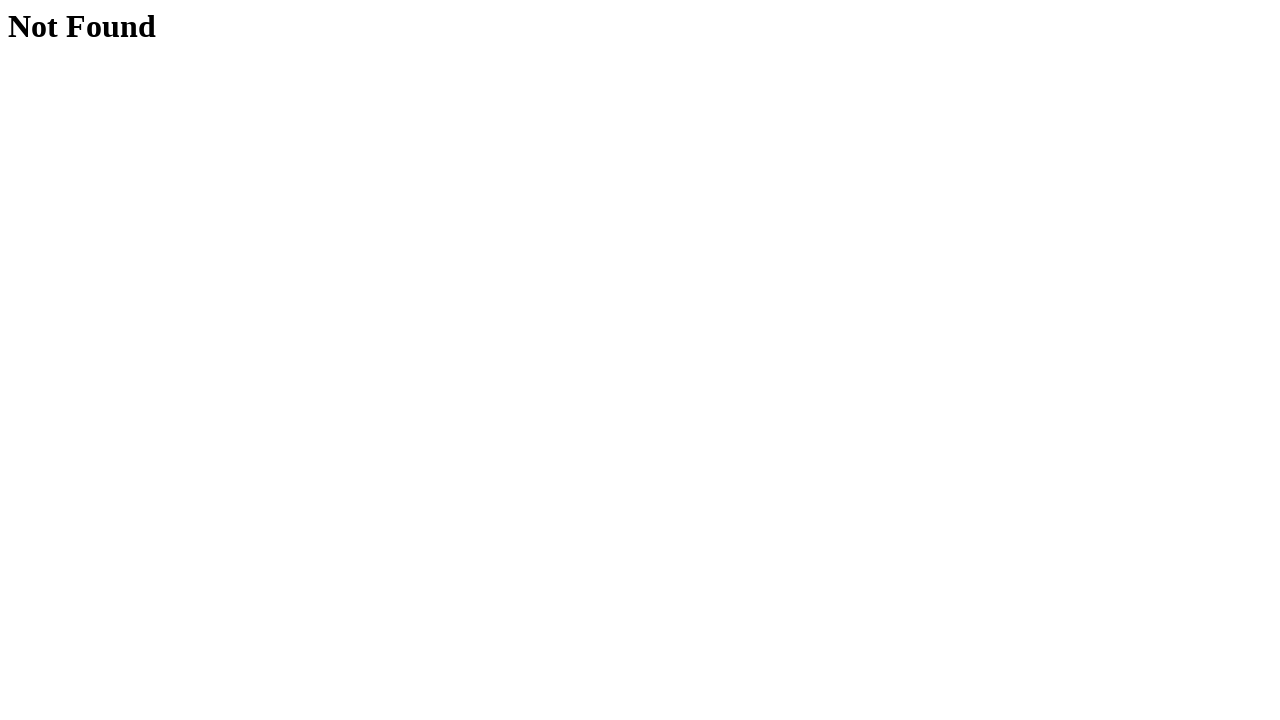

Waited for 404 page heading to load
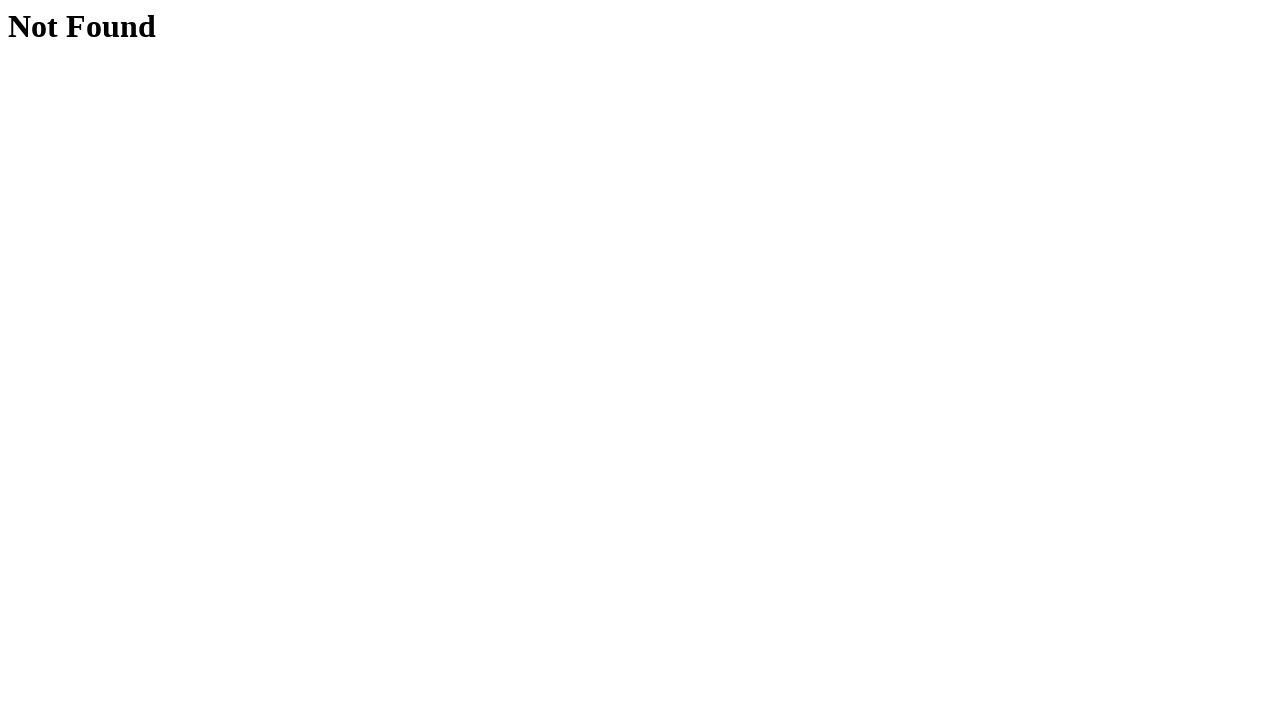

Verified 'Not Found' message on 404 page
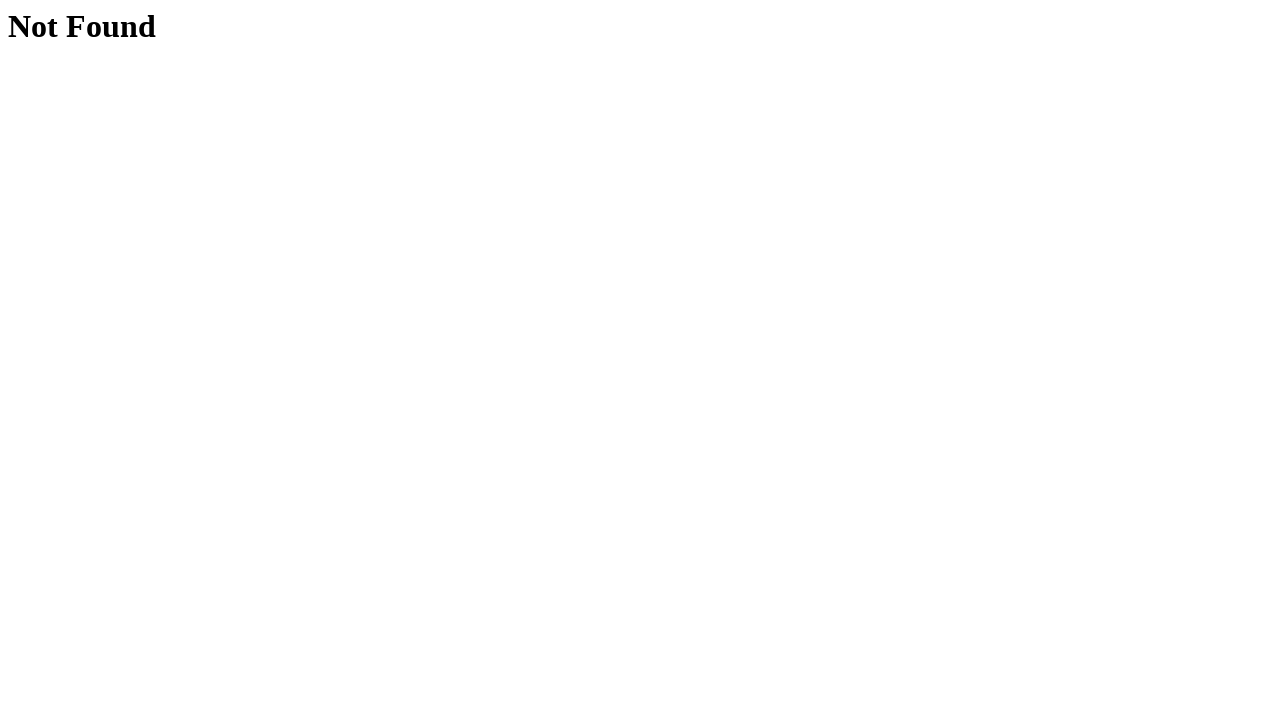

Navigated back to hovers page
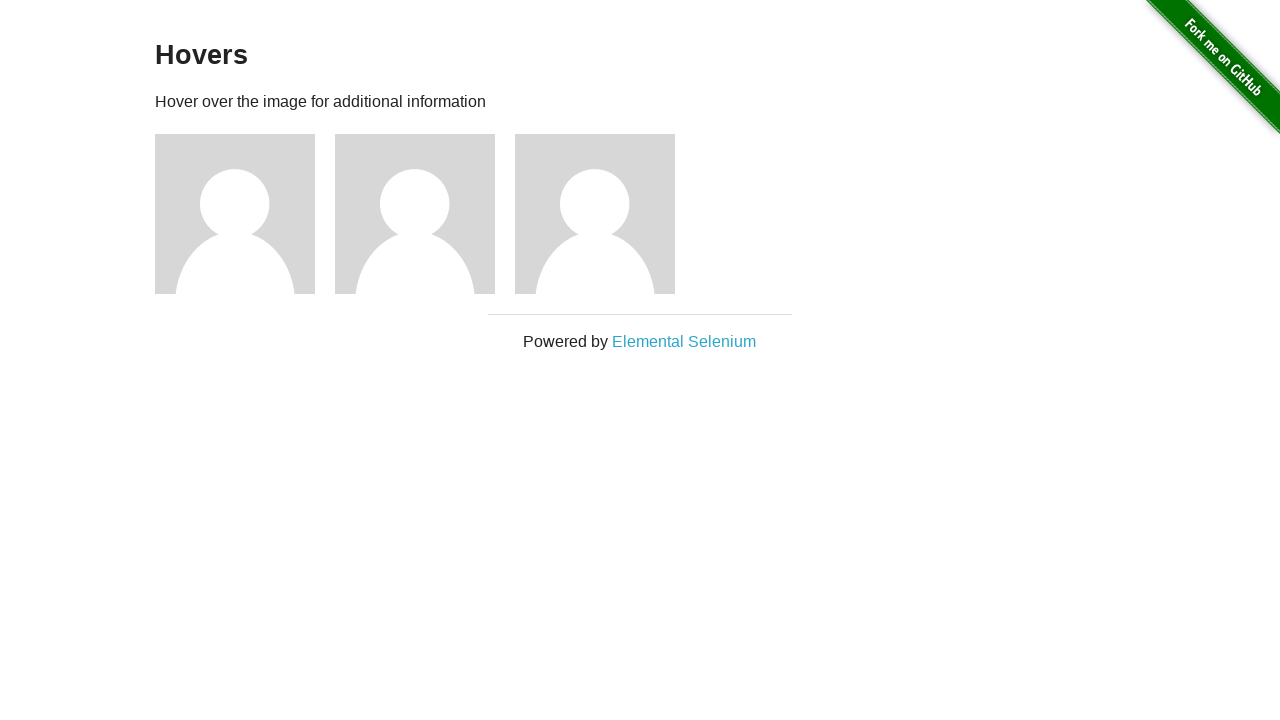

Waited for figures to reload on hovers page
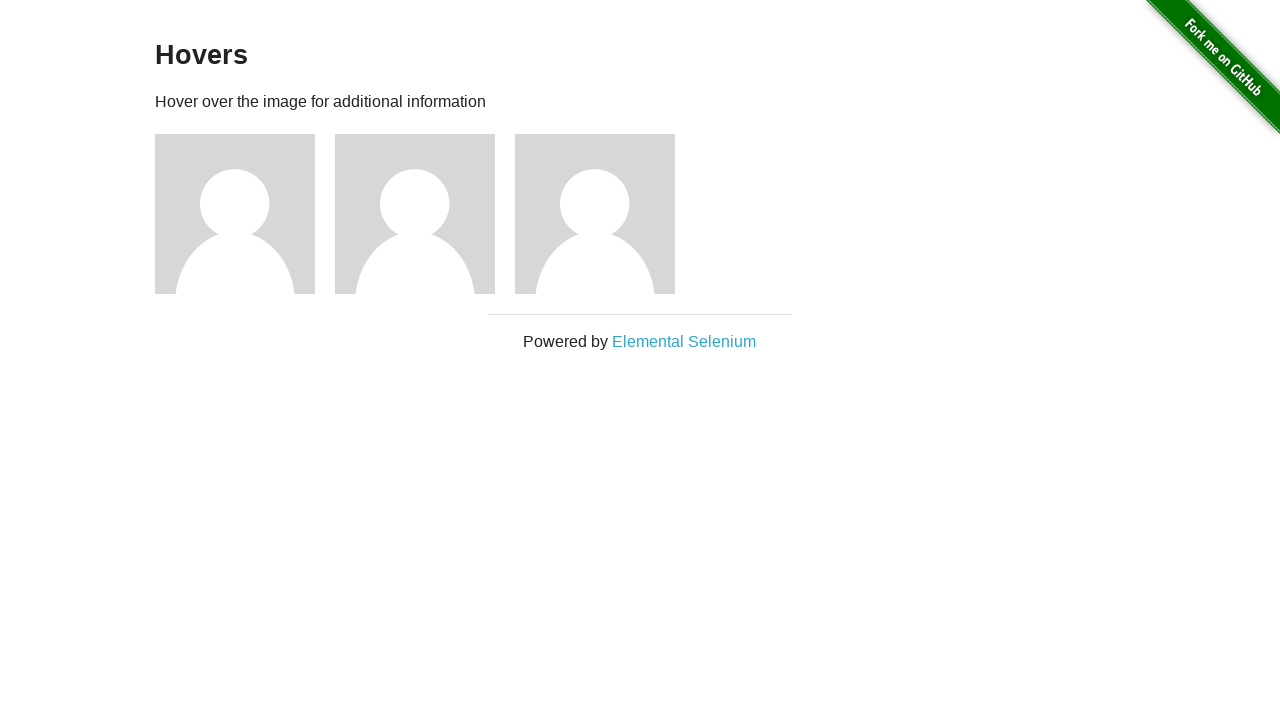

Hovered over profile 3 at (605, 214) on .figure >> nth=2
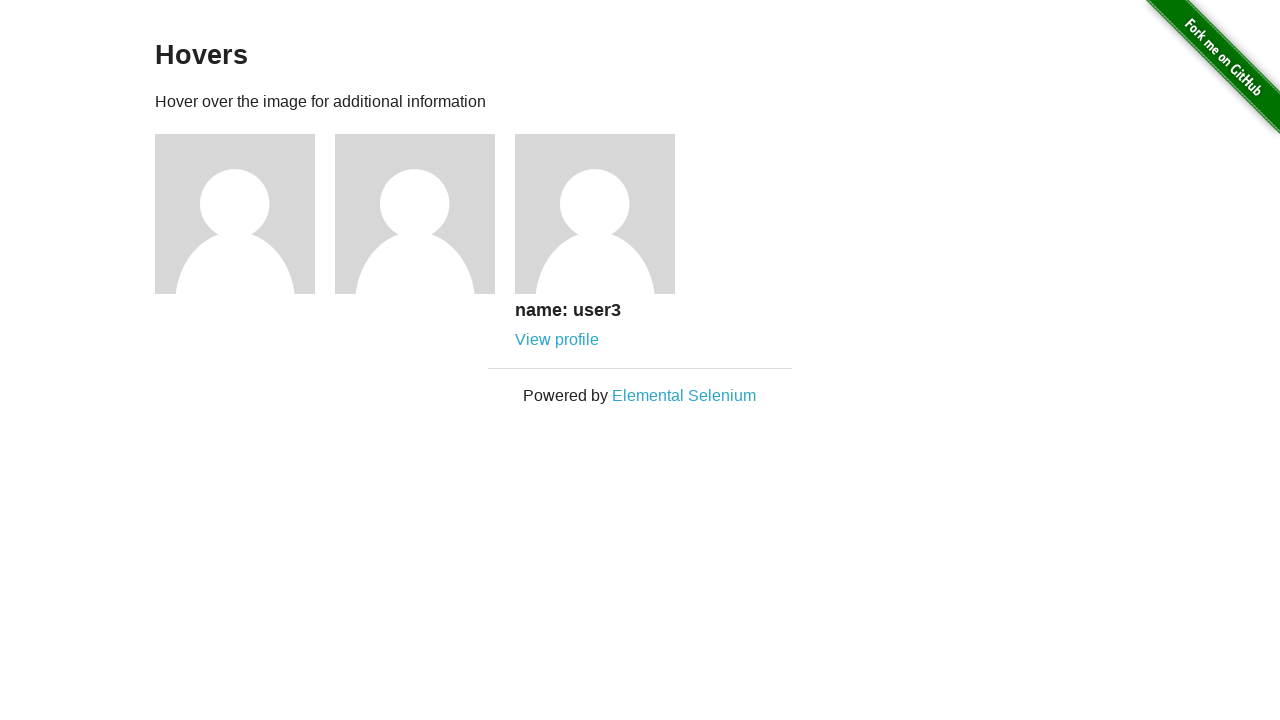

Caption for profile 3 became visible
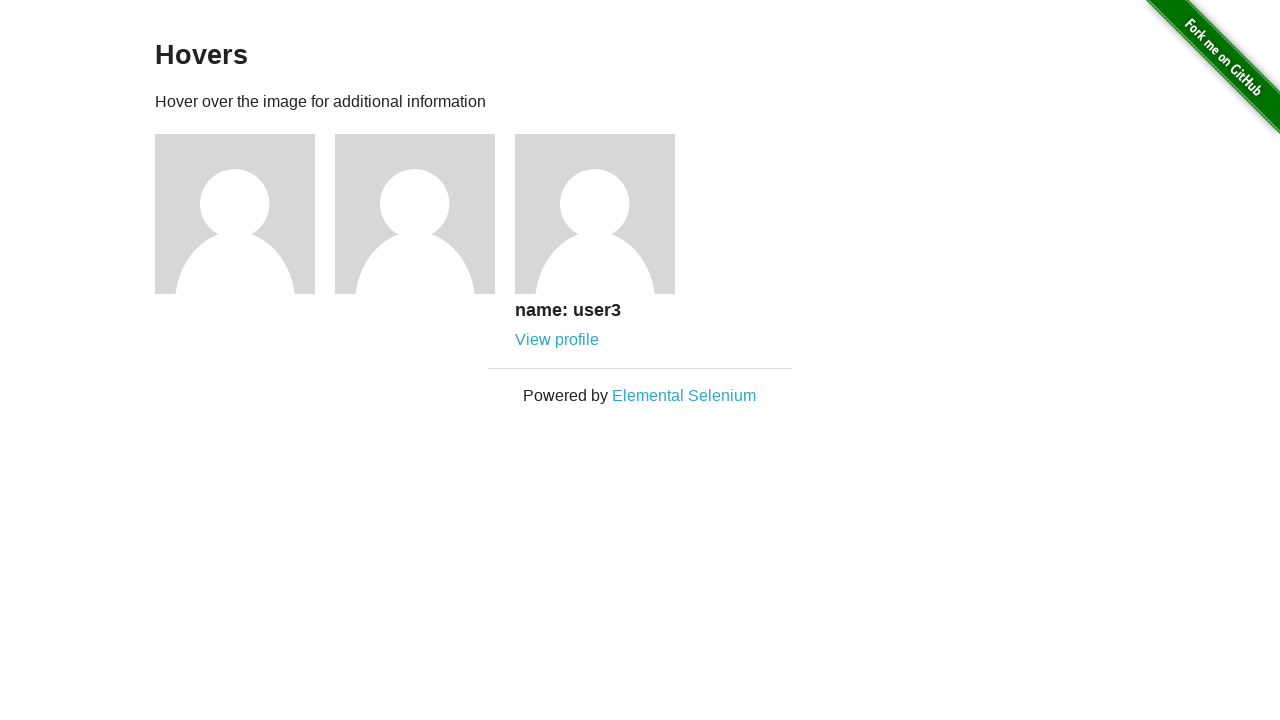

Verified that 'user3' appears in caption
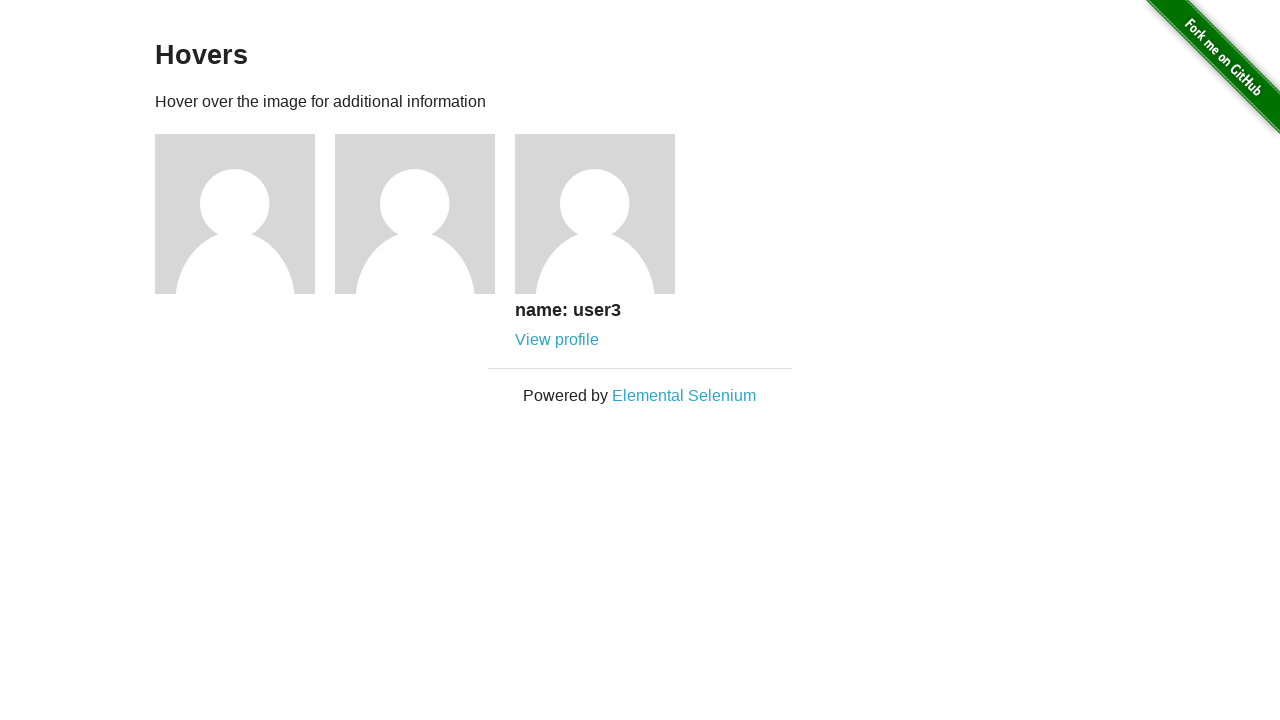

Clicked on profile 3 link at (557, 340) on .figure >> nth=2 >> a
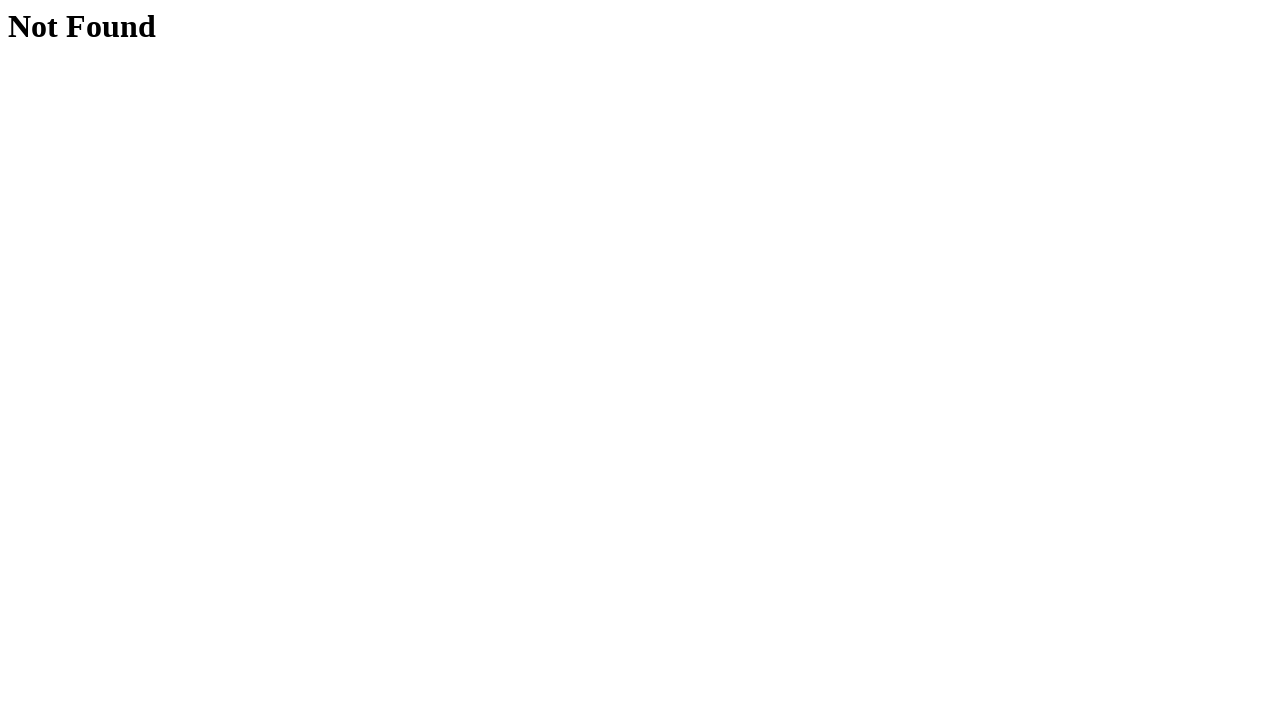

Waited for 404 page heading to load
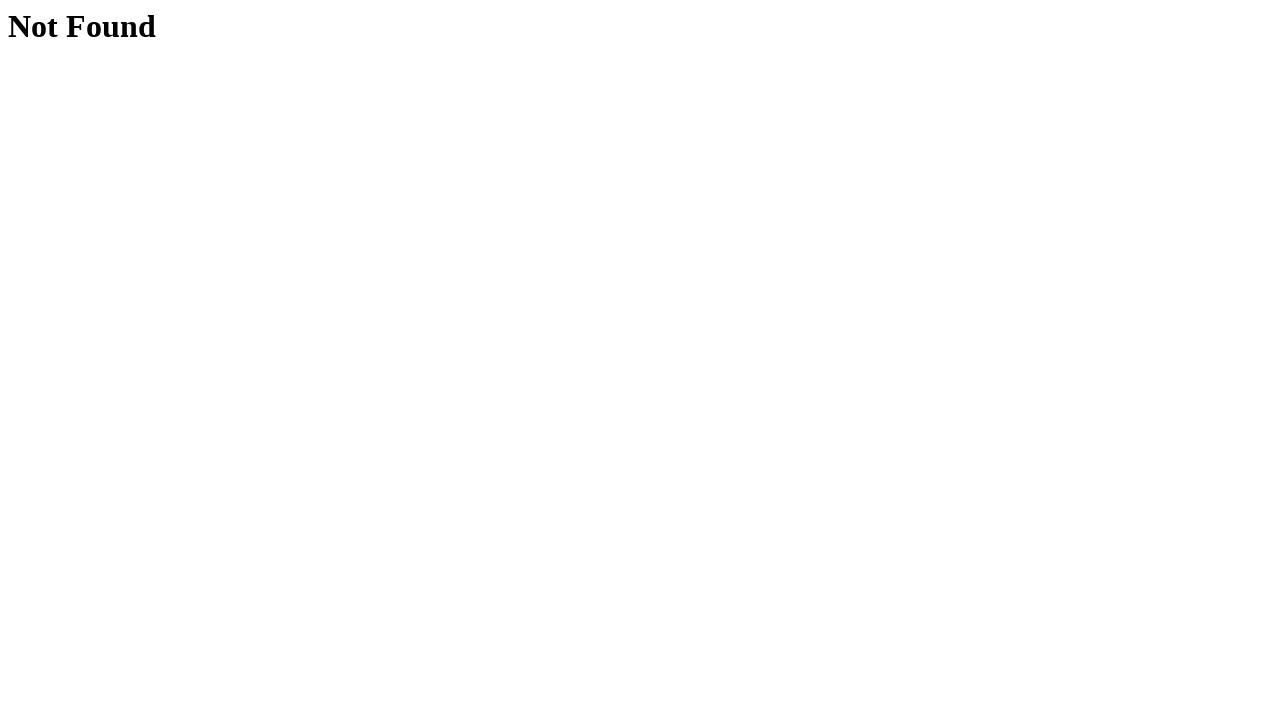

Verified 'Not Found' message on 404 page
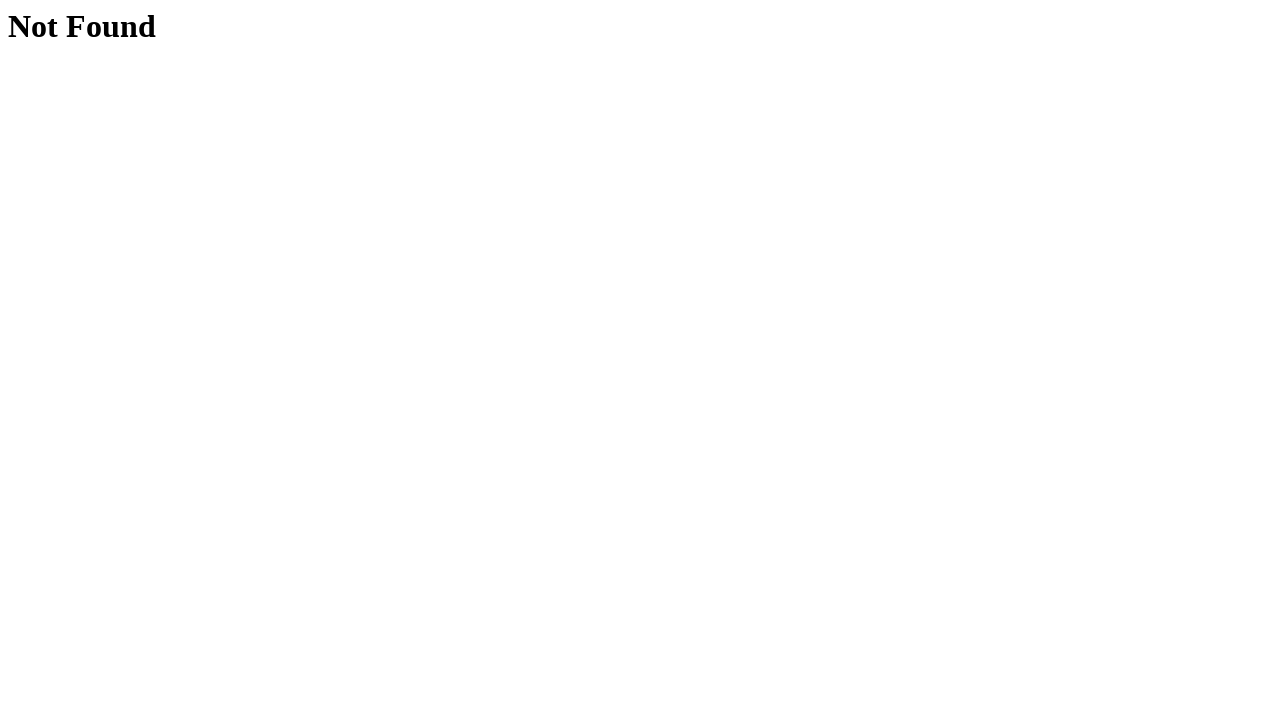

Navigated back to hovers page
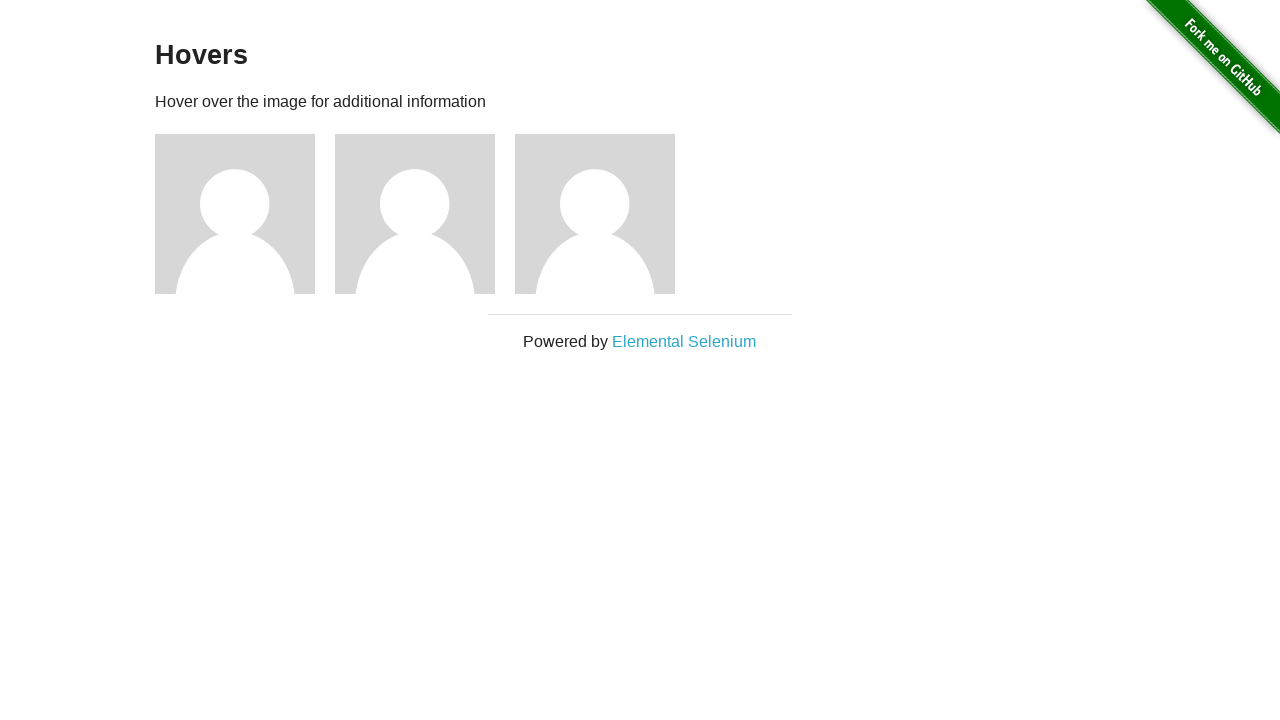

Waited for figures to reload on hovers page
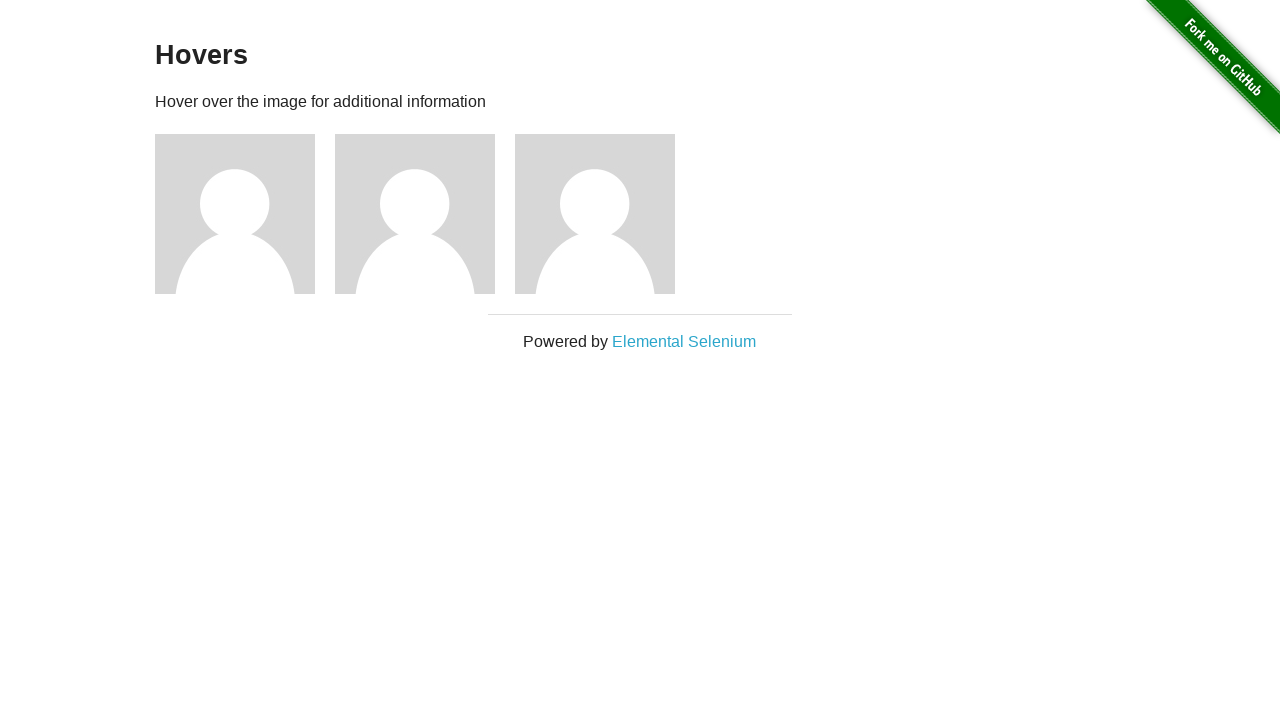

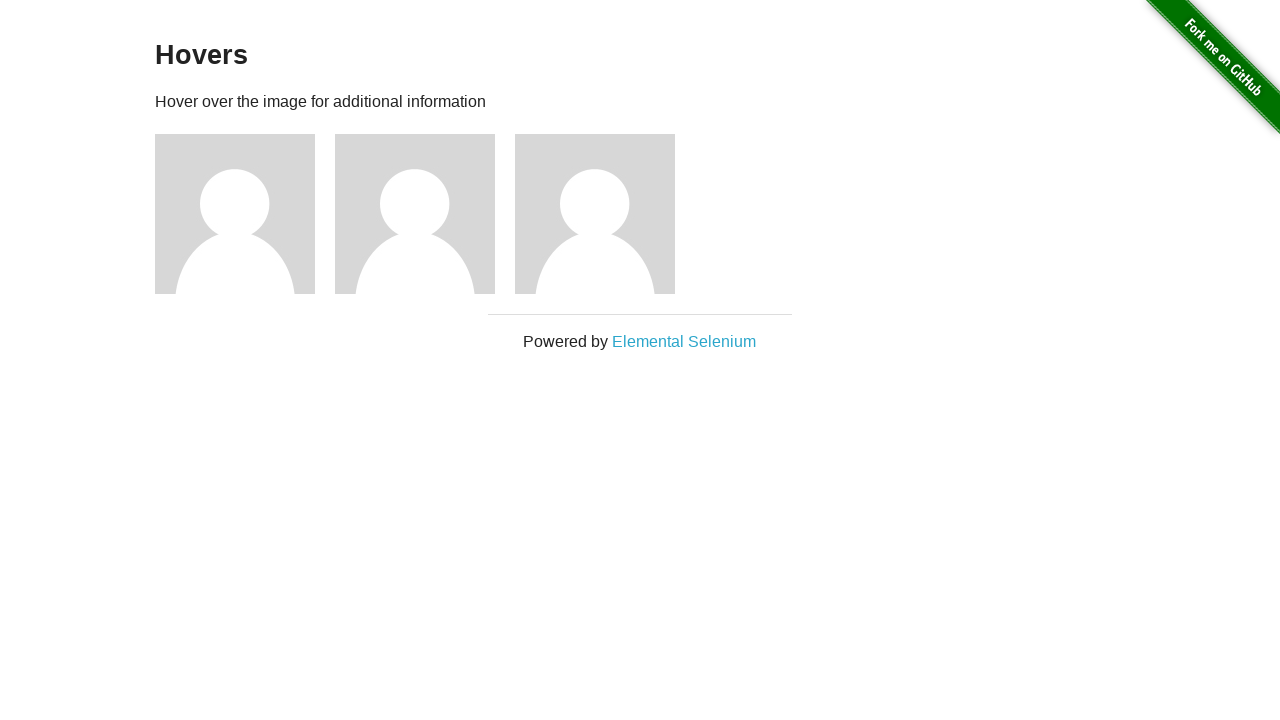